Navigates to the OrangeHRM 30-day trial signup page and verifies that the country dropdown select element is present and contains options.

Starting URL: https://www.orangehrm.com/orangehrm-30-day-trial/?

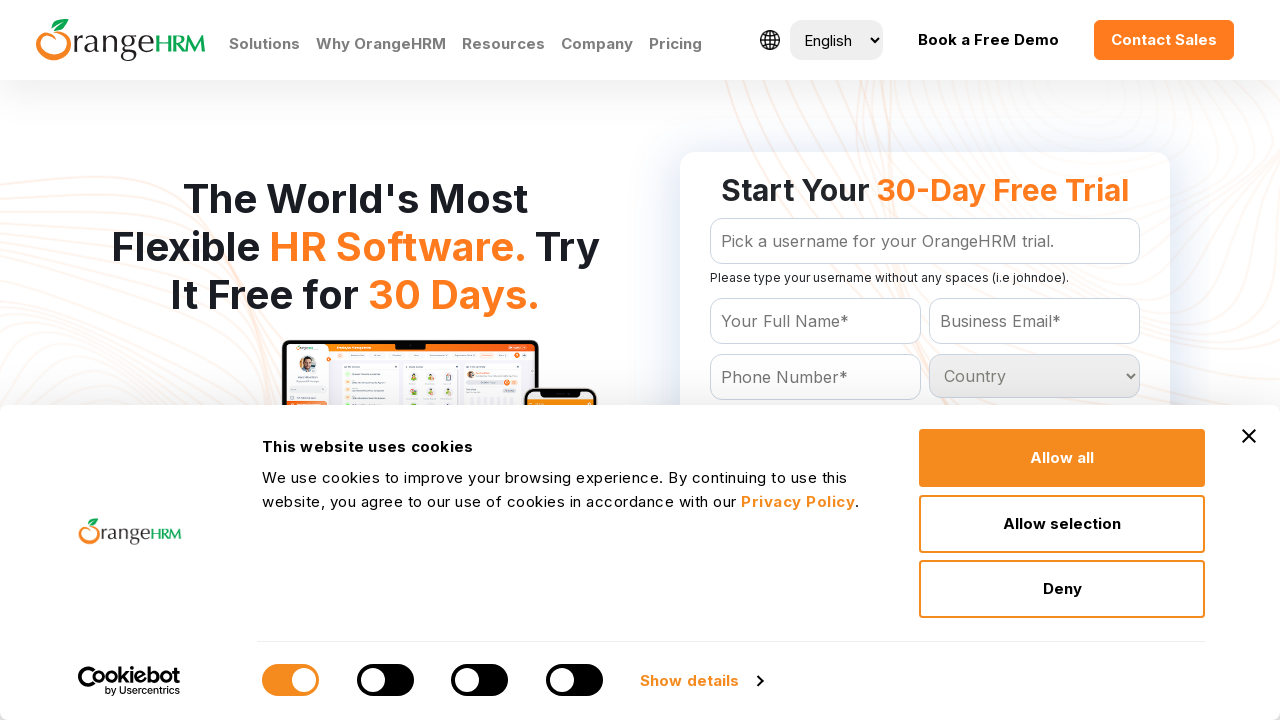

Waited for country dropdown select element to be present
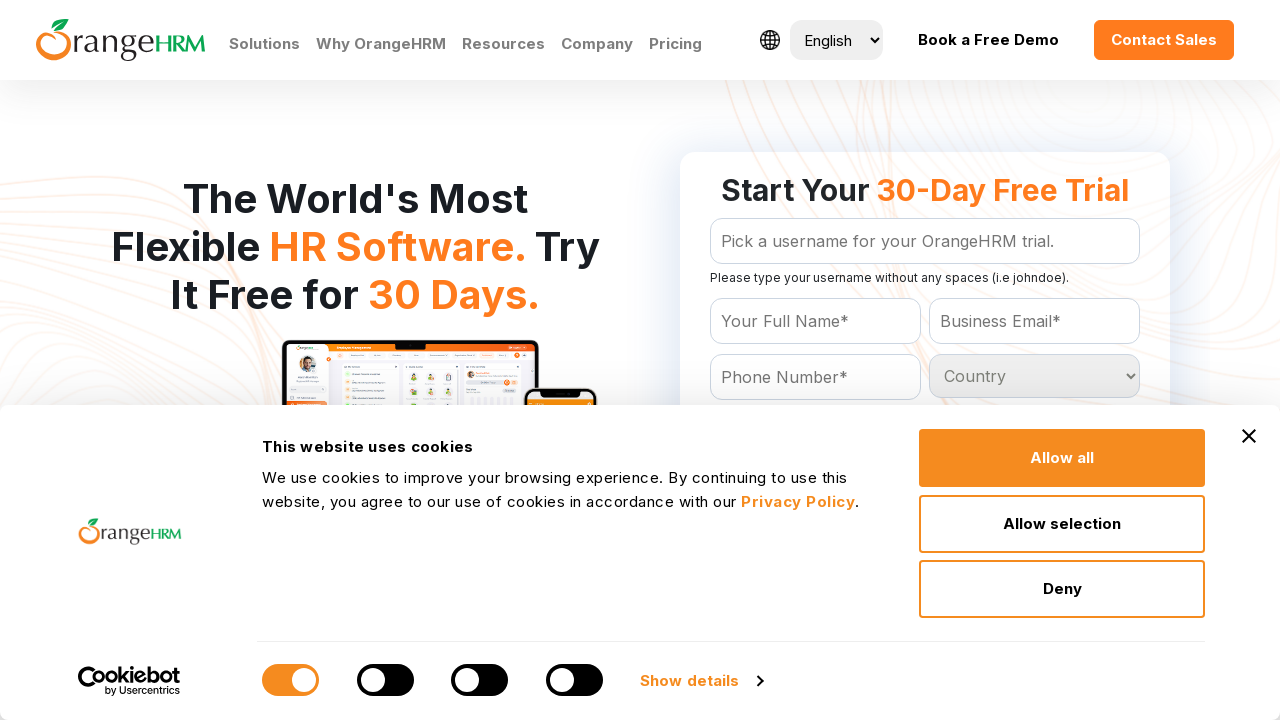

Located all option elements in country dropdown
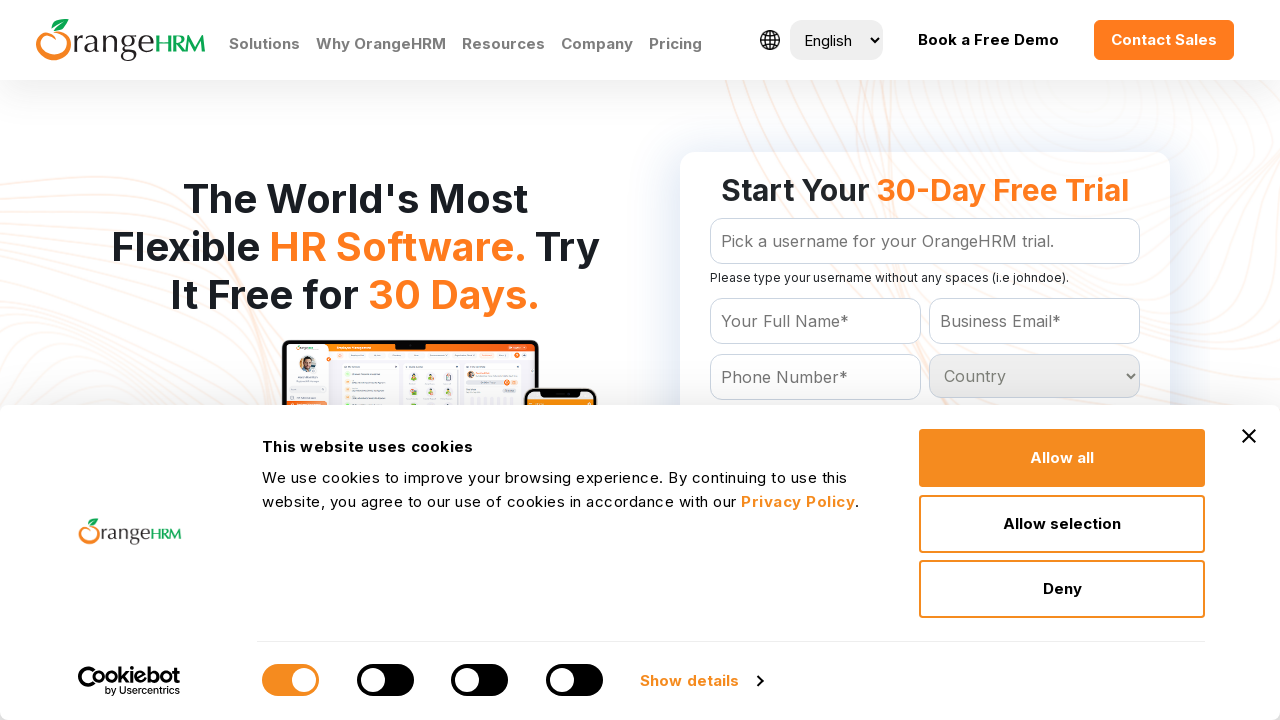

Verified country dropdown contains options
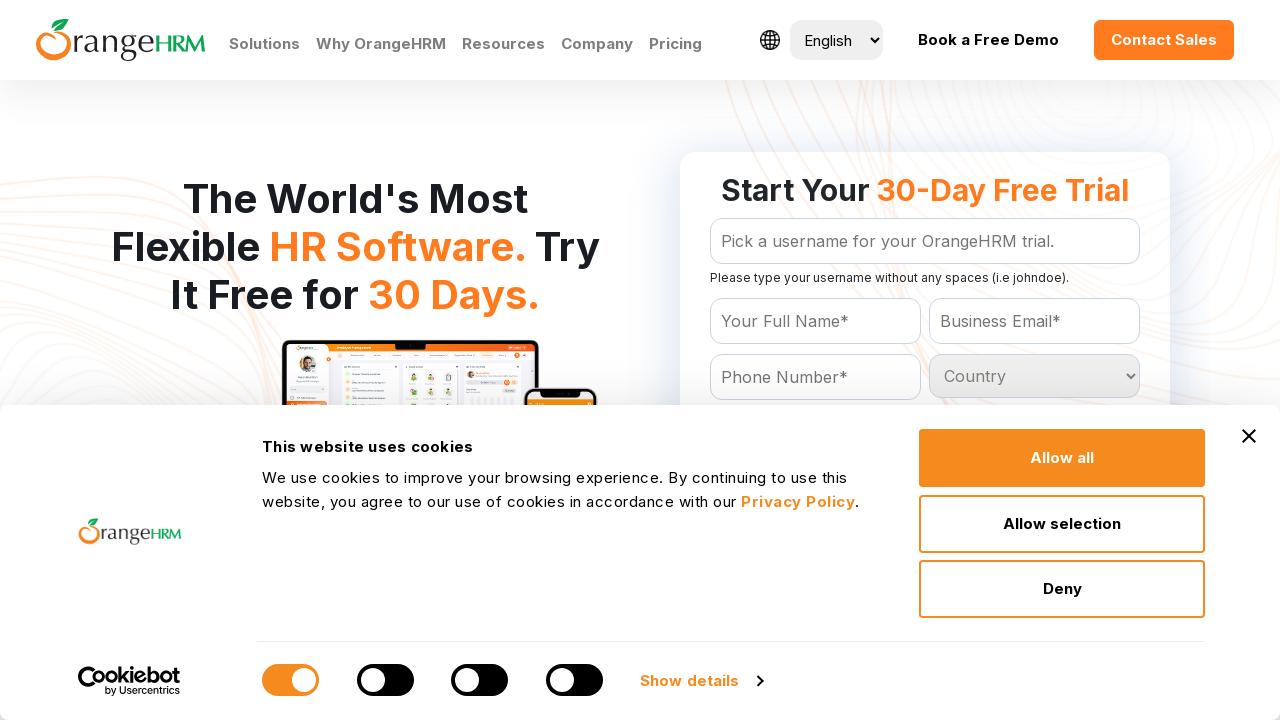

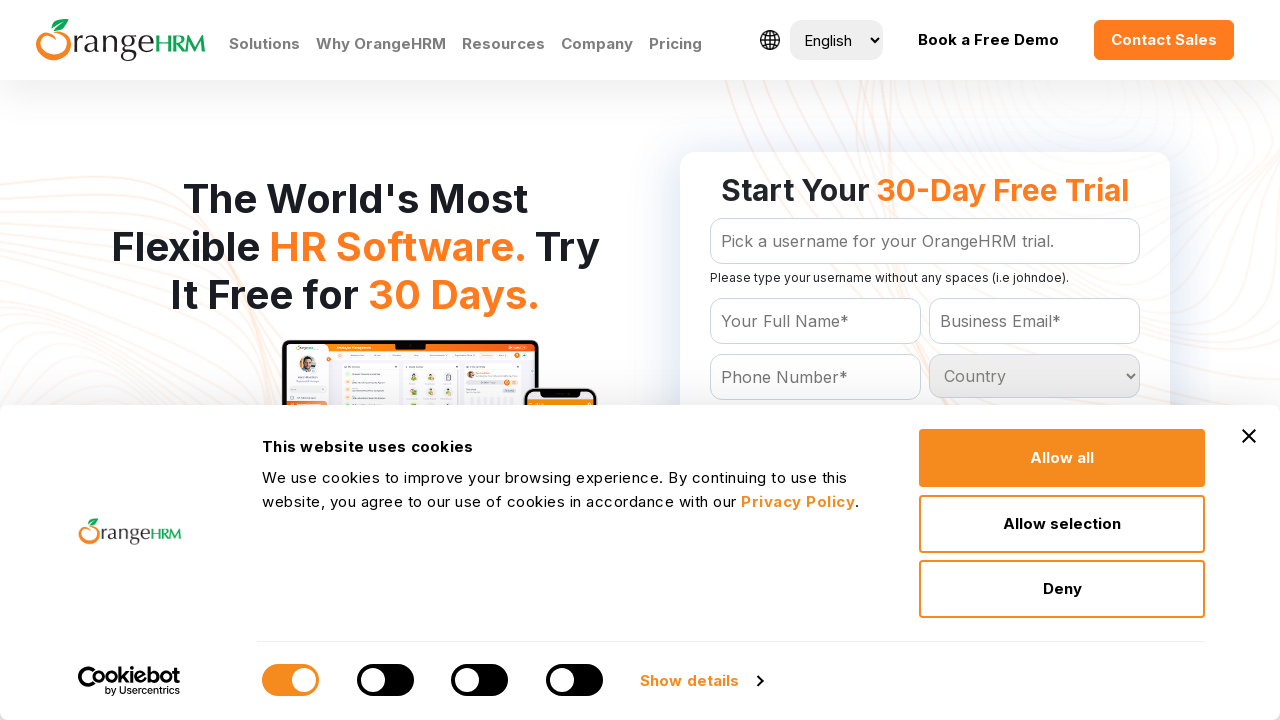